Tests the search functionality across different sections of the author.today website by searching for a term and verifying results appear in authors, artworks, posts, illustrations, and collections sections

Starting URL: https://author.today/

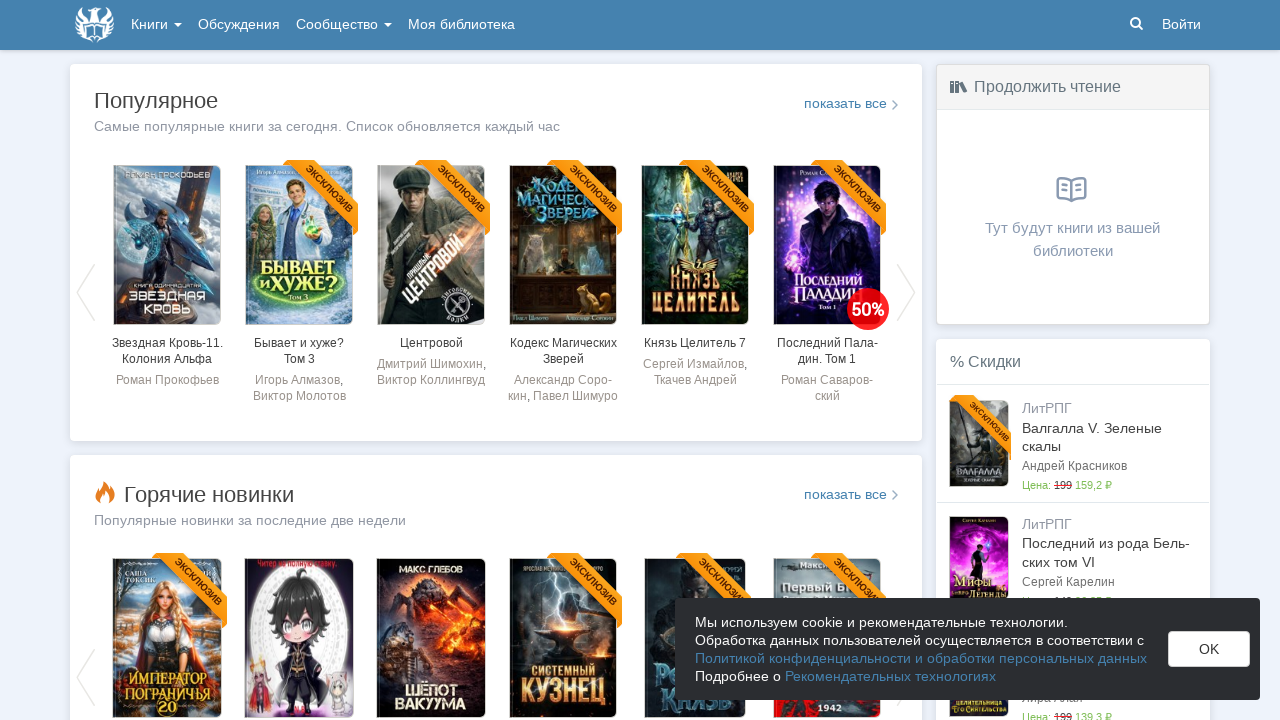

Clicked search icon to open search at (1136, 23) on li.nav-icon a i
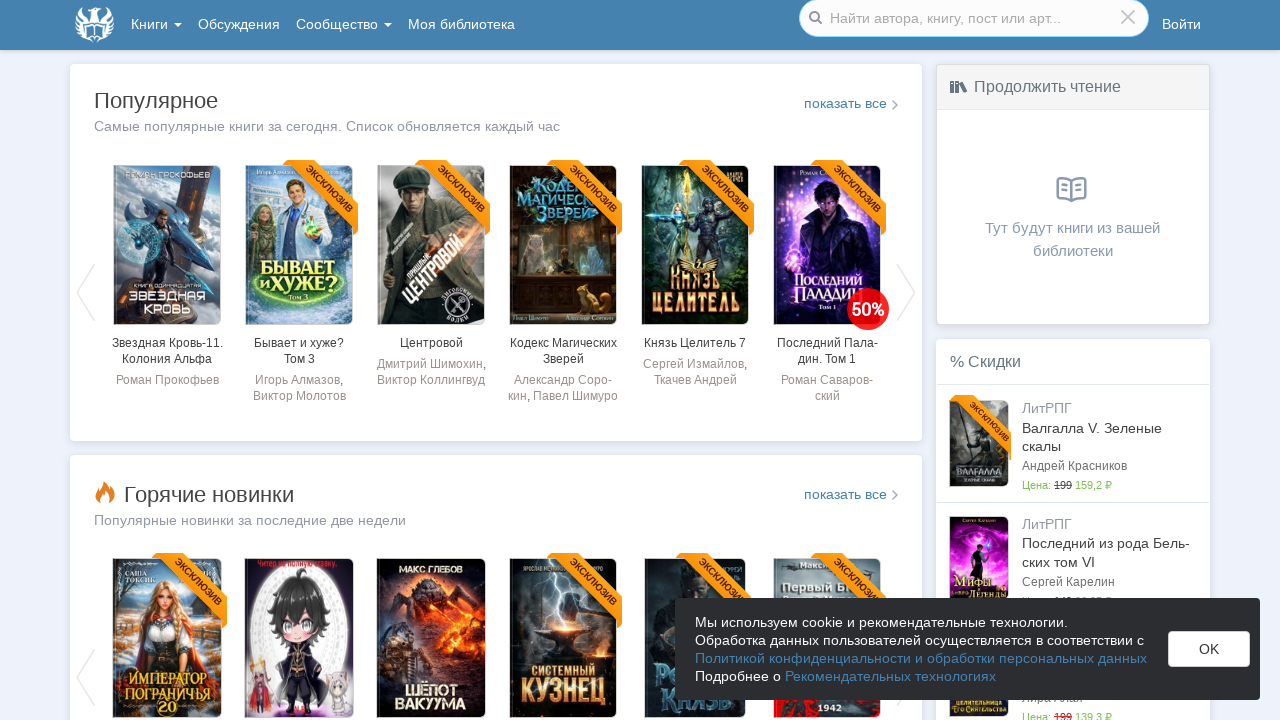

Filled search field with 'tuhy' on input.form-control
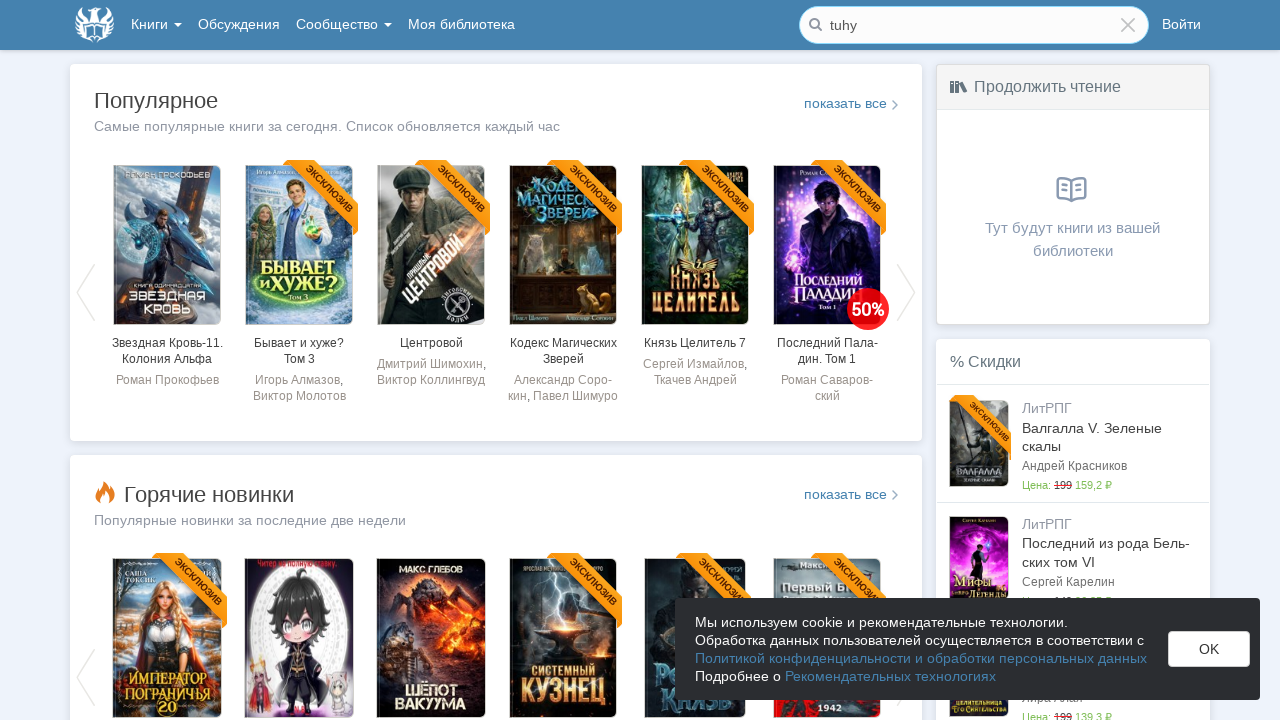

Pressed Enter to submit search on input.form-control
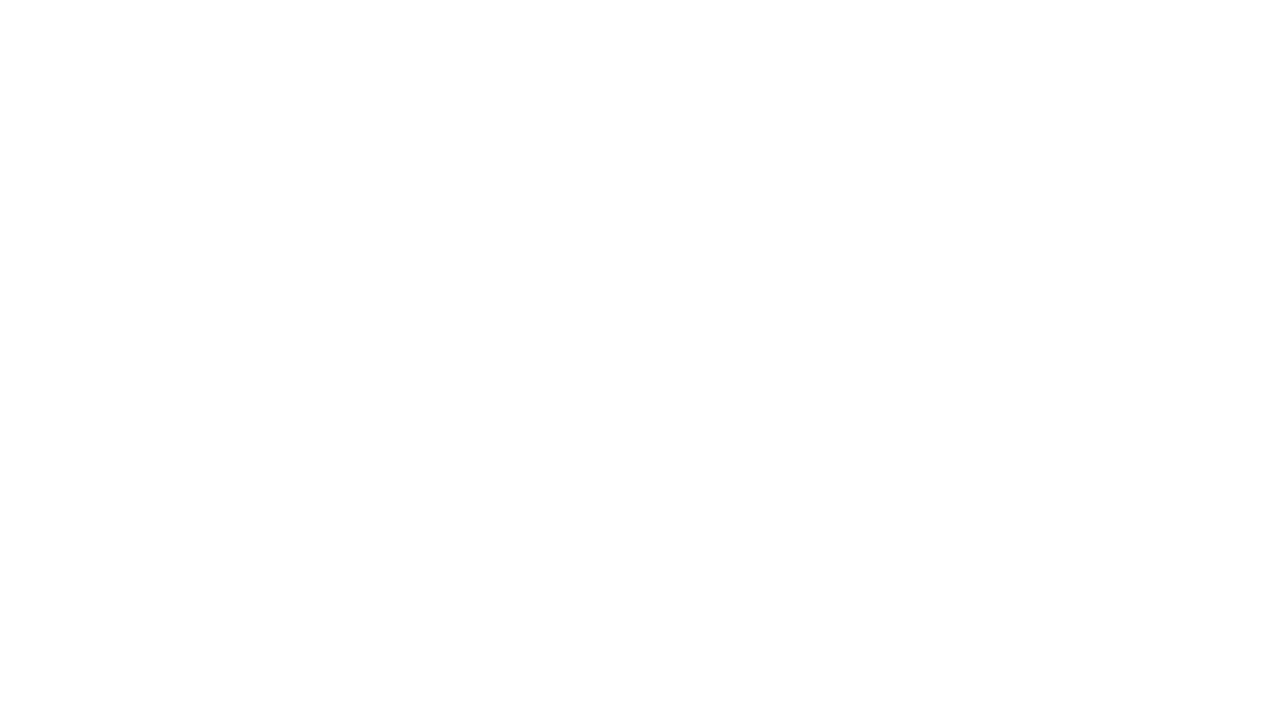

Search results loaded (networkidle state reached)
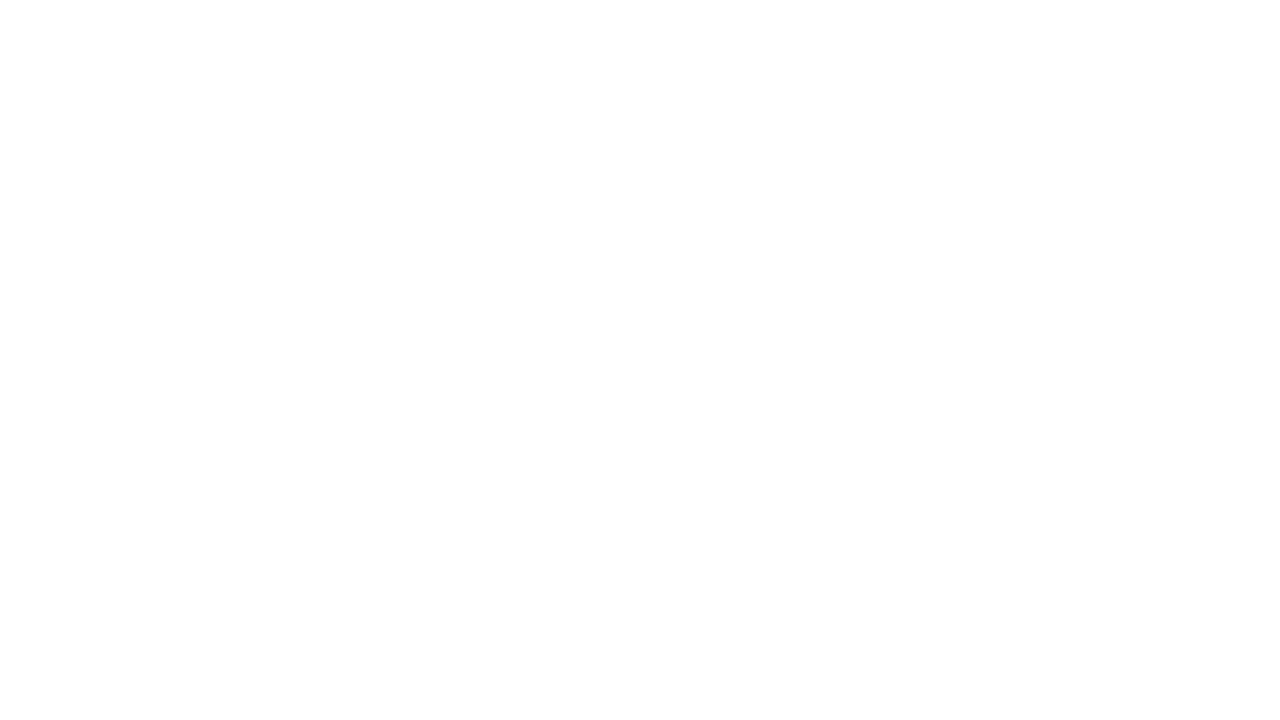

Verified authors section - found 0 author results
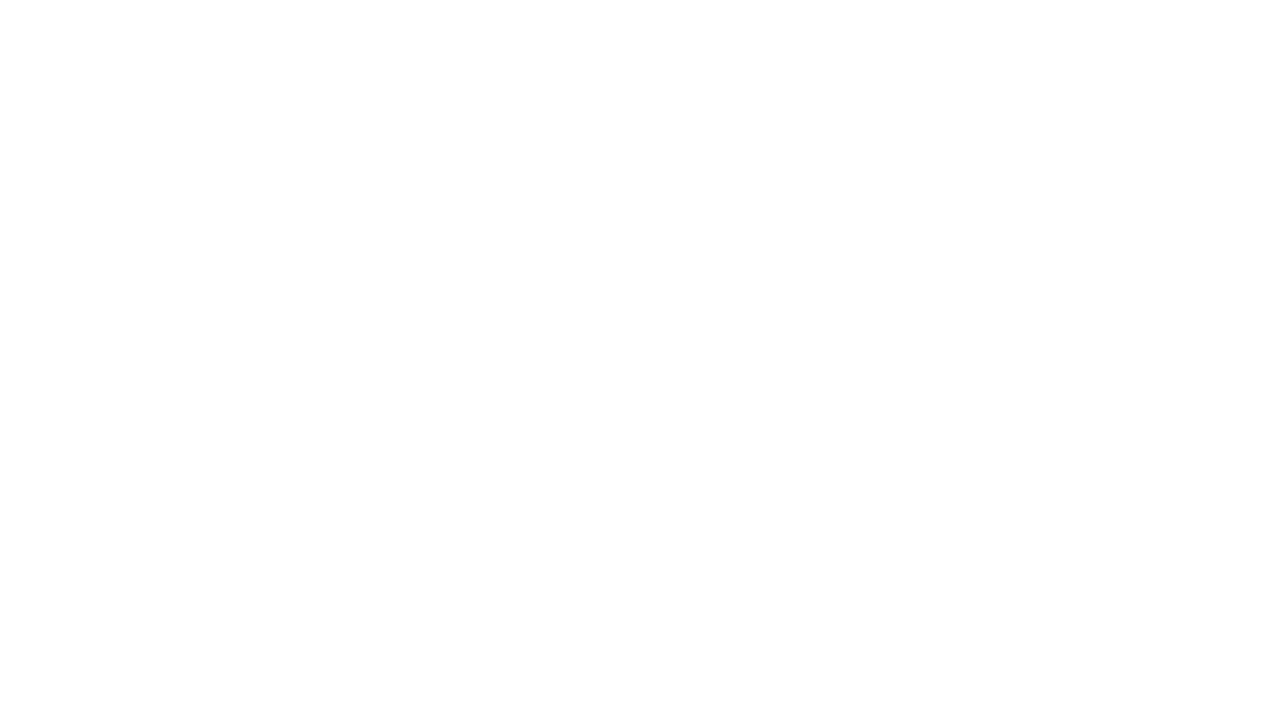

Verified artworks section - found 0 artwork results
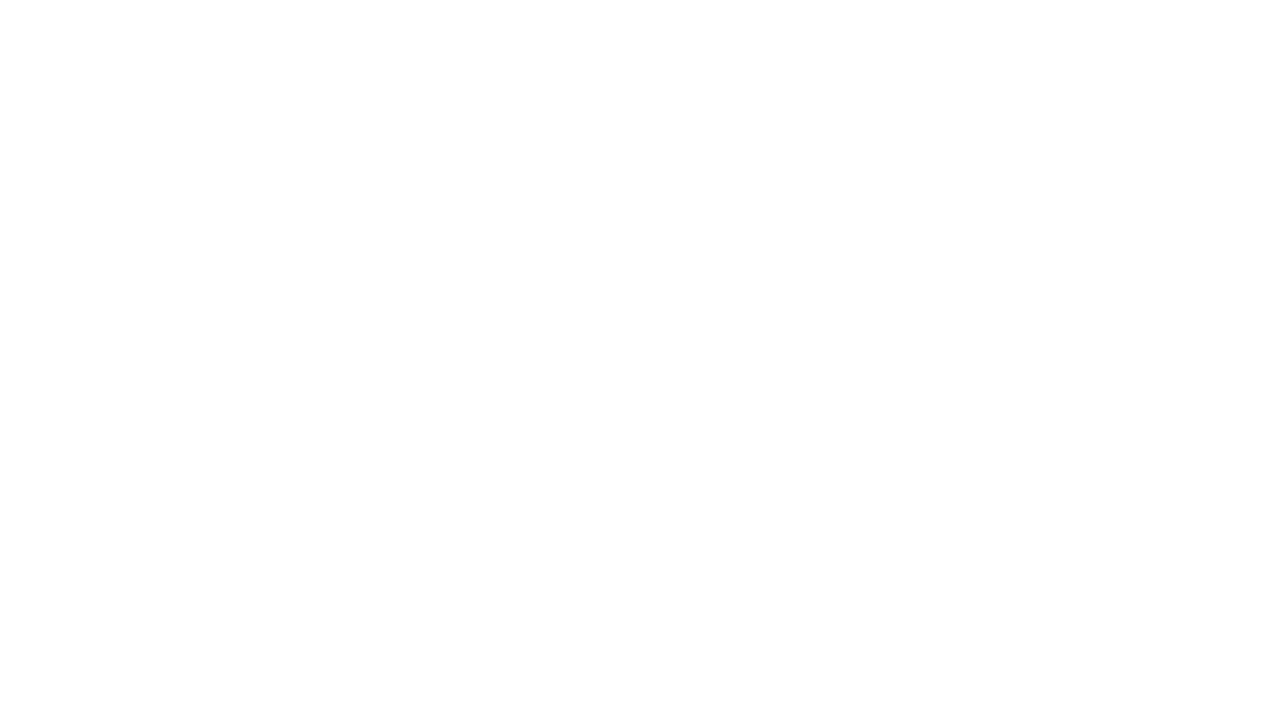

Verified illustrations section - found 0 illustration results
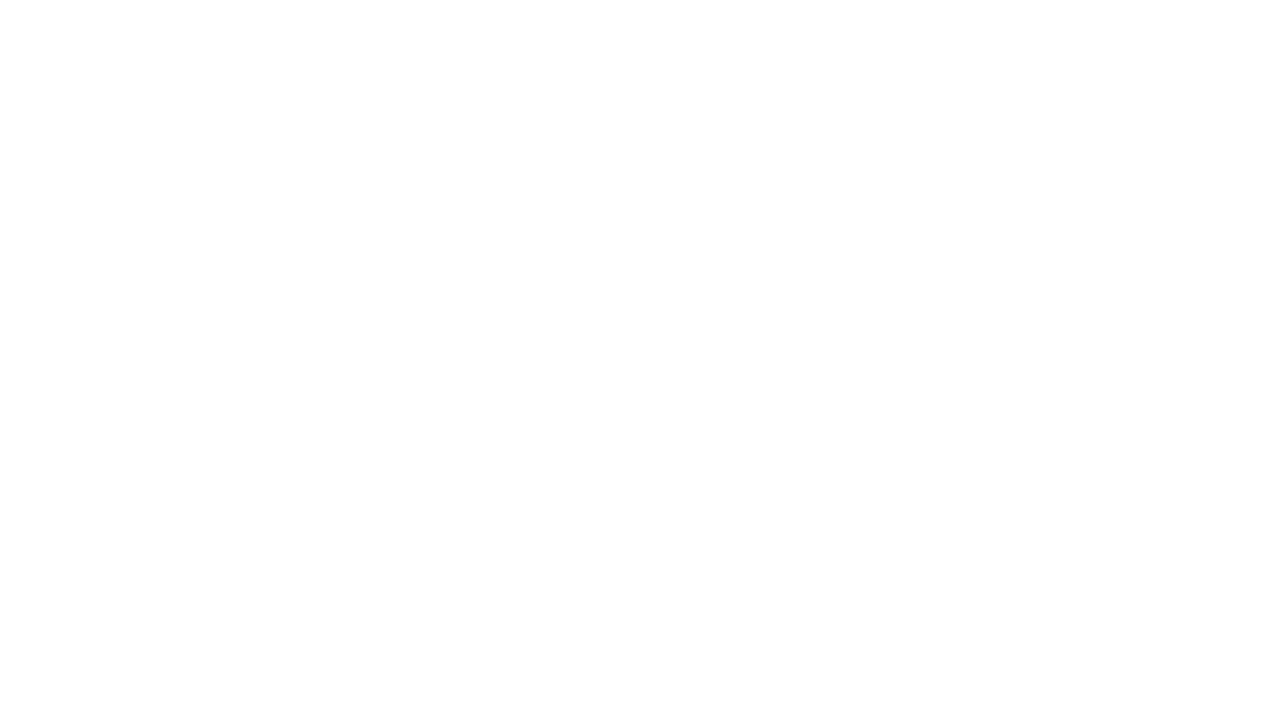

Verified collections section - found 0 collection results
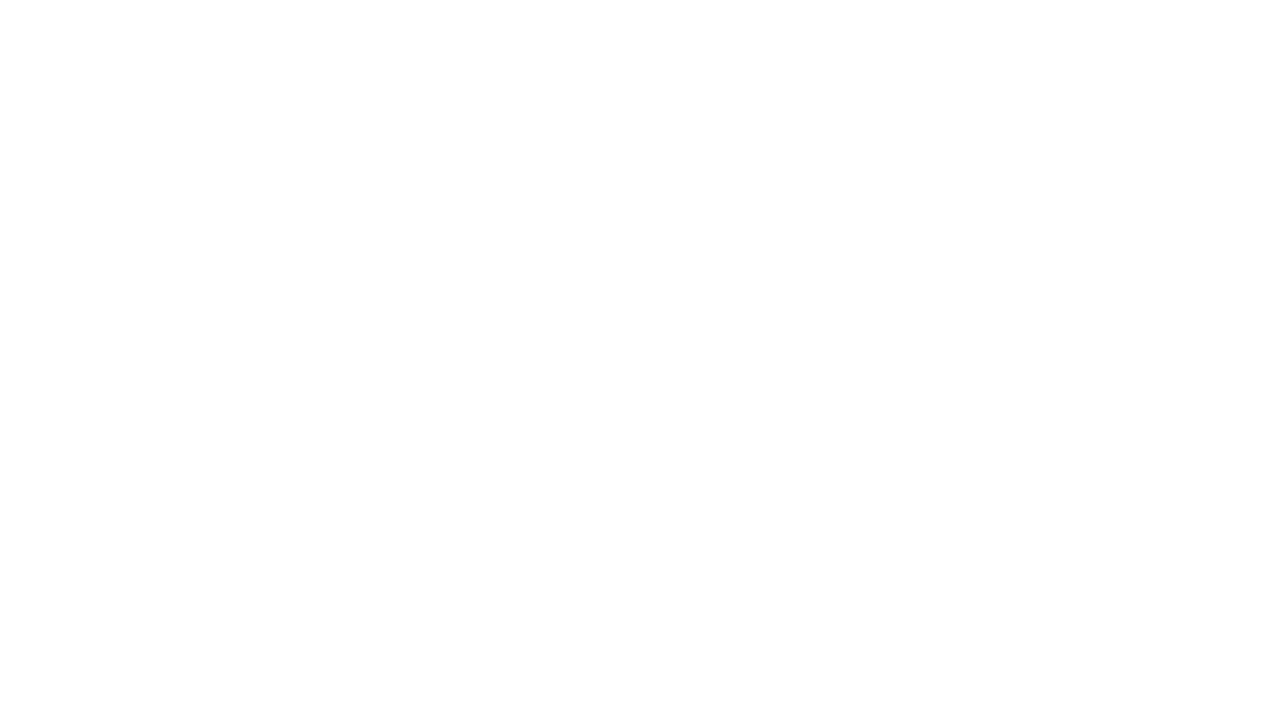

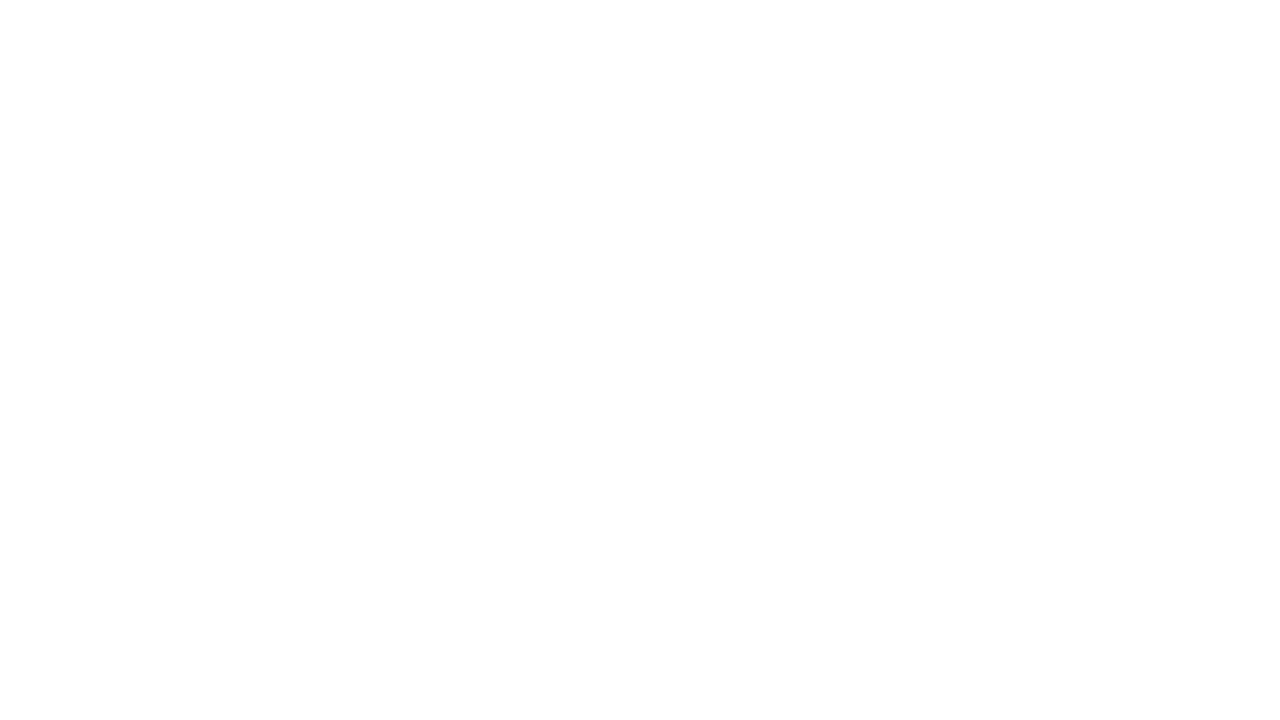